Navigates to Yahoo Japan homepage and verifies the page loads by checking the title is accessible.

Starting URL: http://yahoo.co.jp

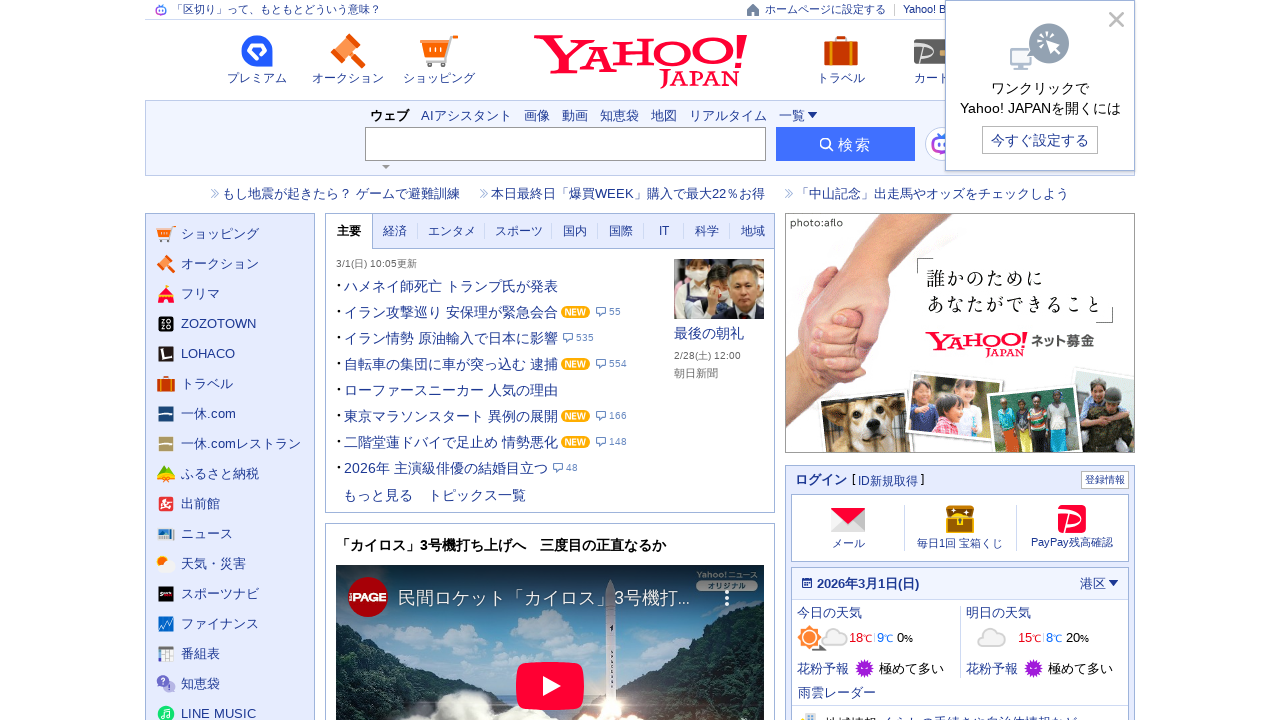

Waited for page to reach domcontentloaded state
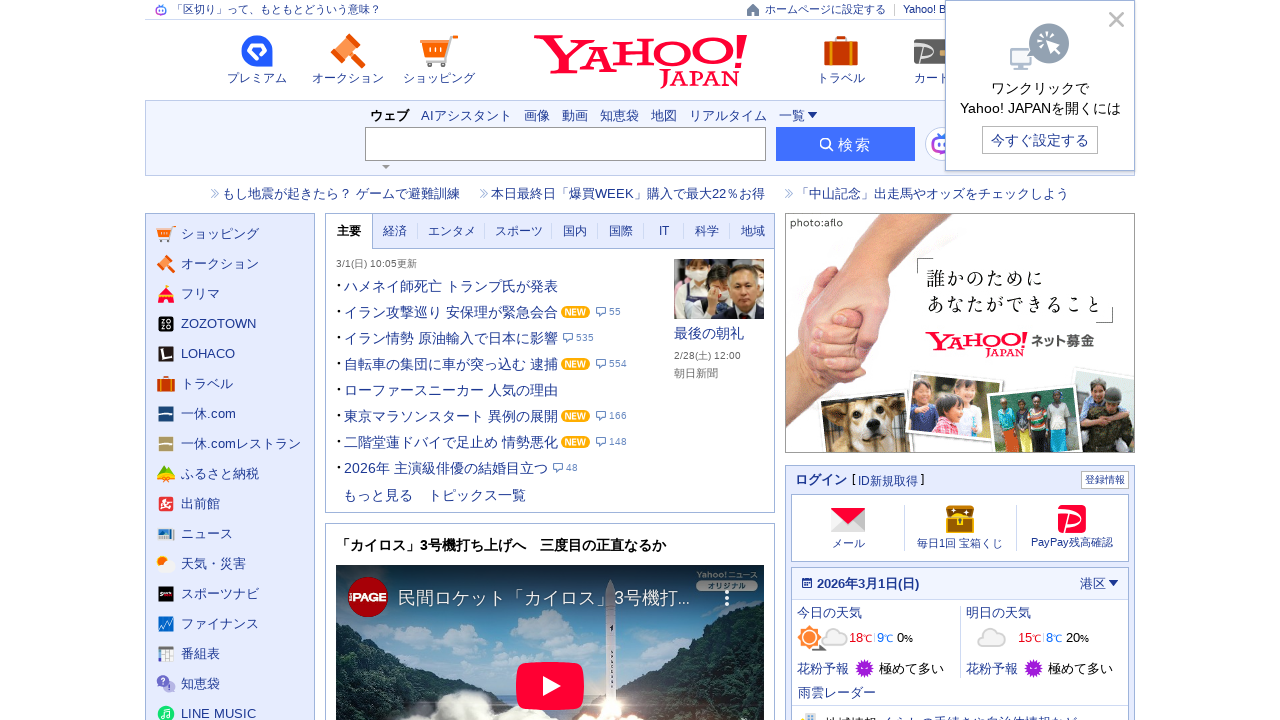

Verified page title is not empty - Yahoo Japan homepage loaded successfully
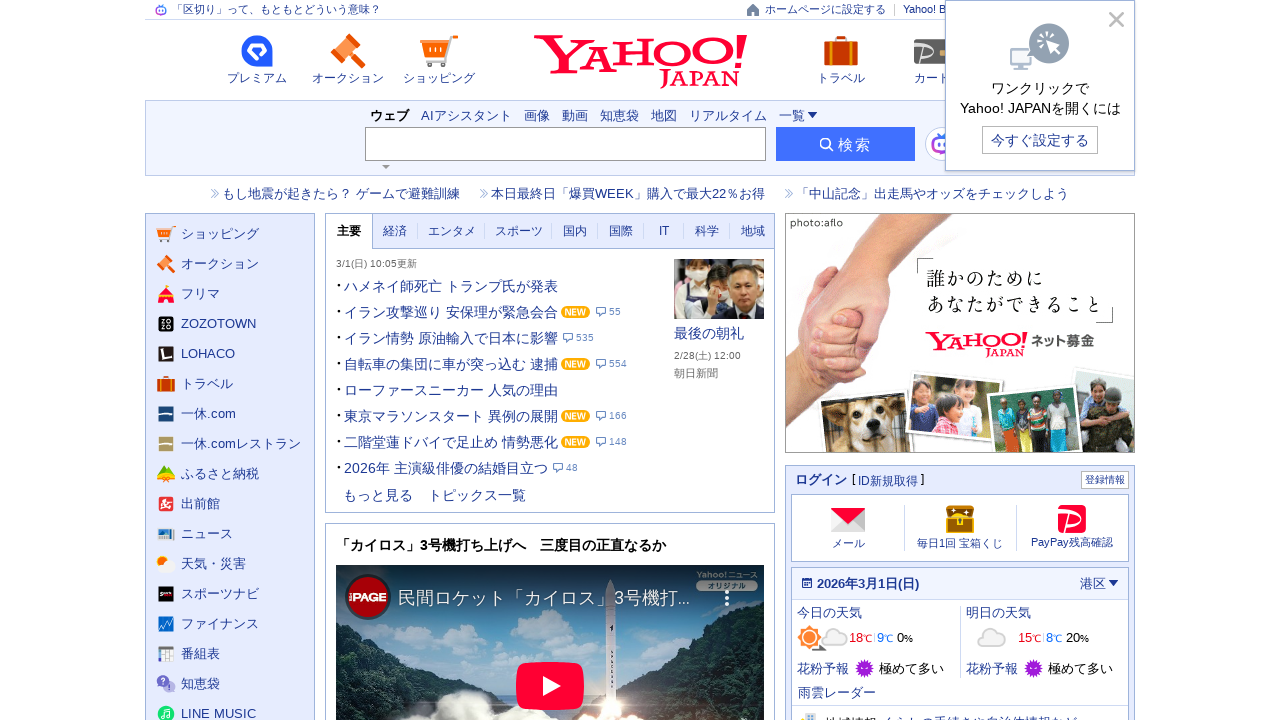

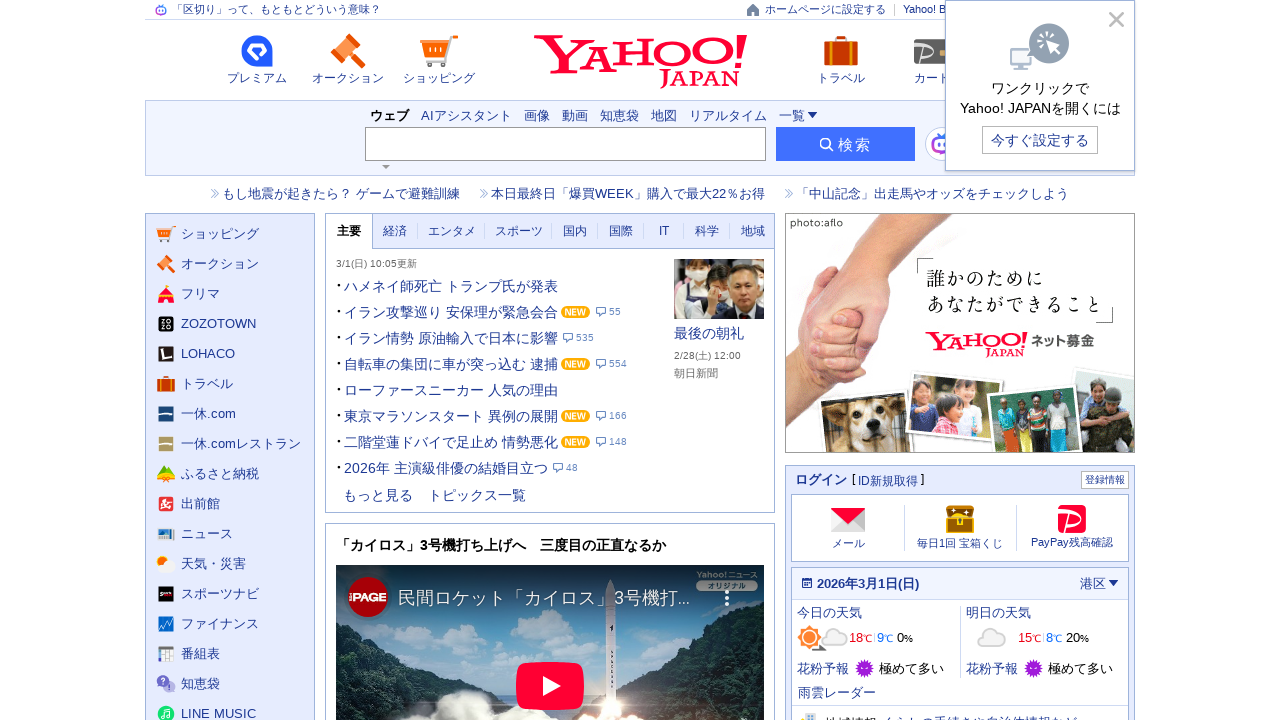